Tests the jQueryUI resizable widget by switching to the demo iframe and dragging the resize handle to resize the element by a specified offset.

Starting URL: https://jqueryui.com/resizable/

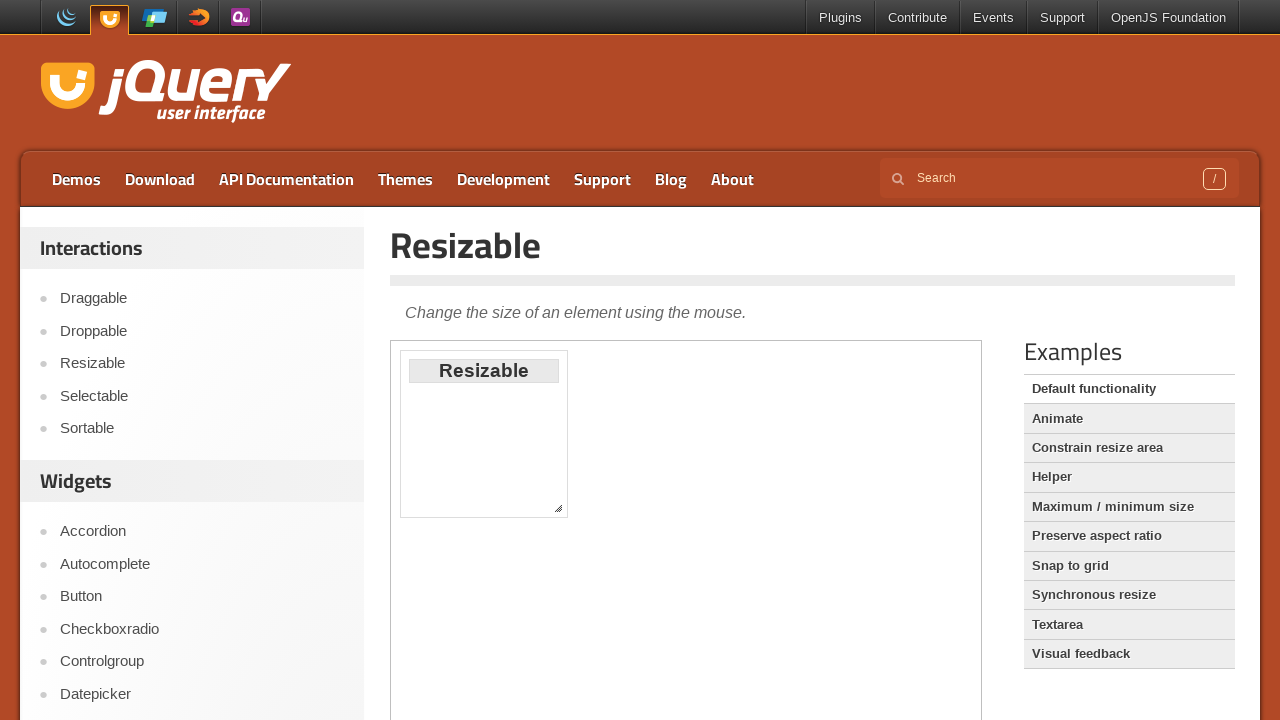

Set viewport size to 1920x1080
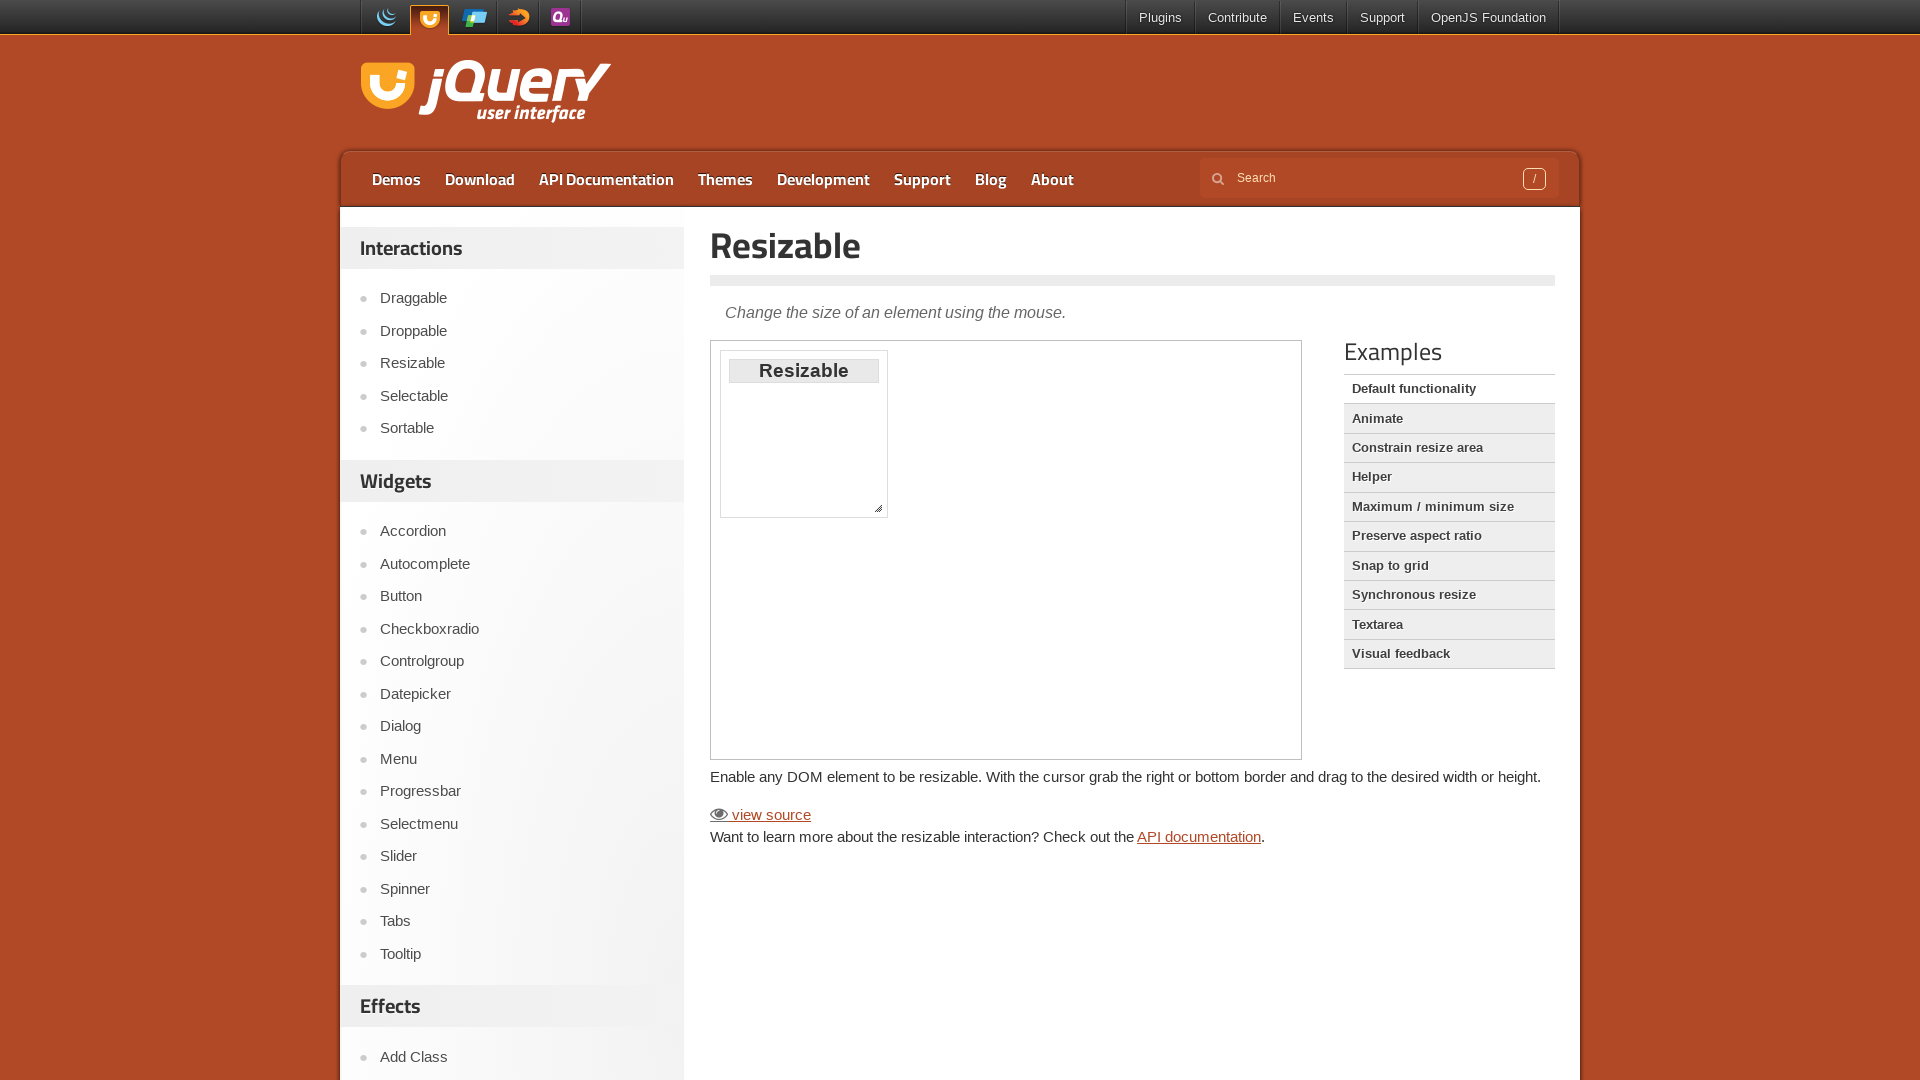

Located the demo iframe
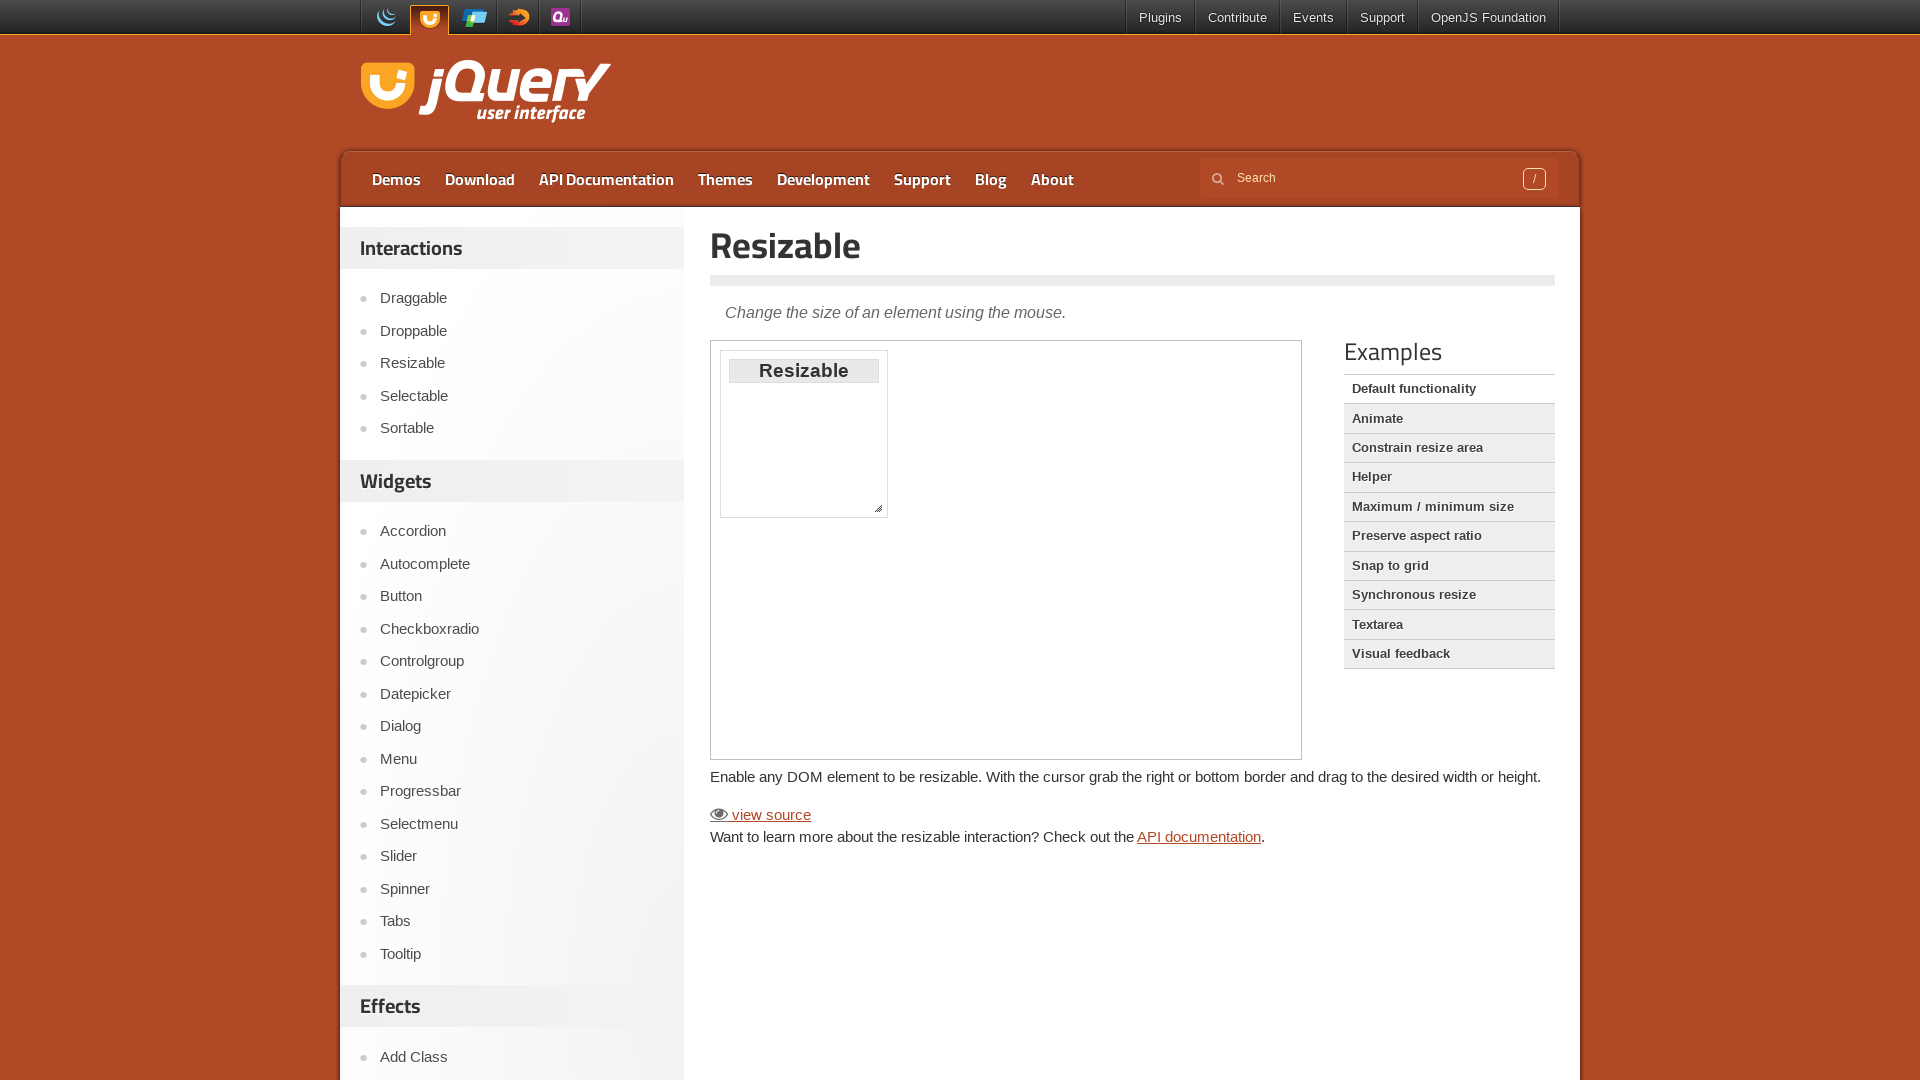

Located the resize handle in the iframe
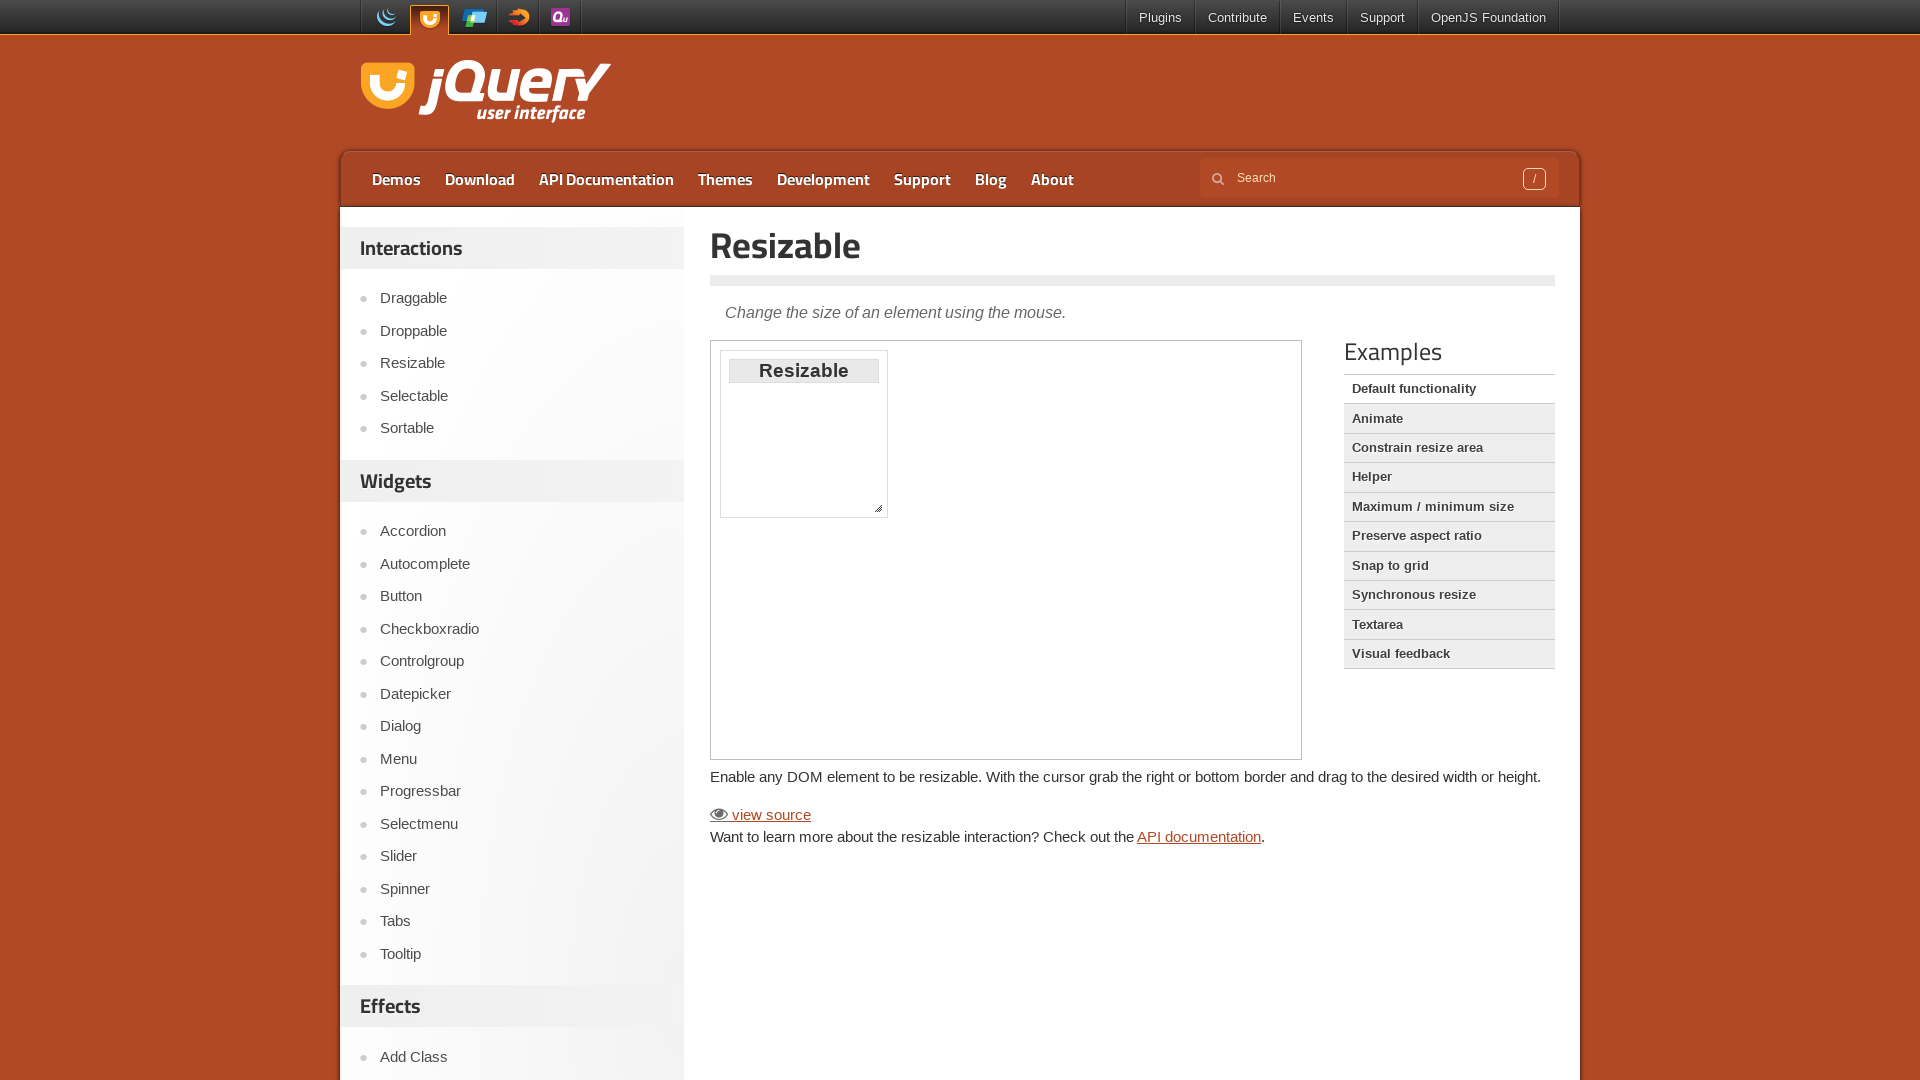

Retrieved bounding box coordinates of the resize handle
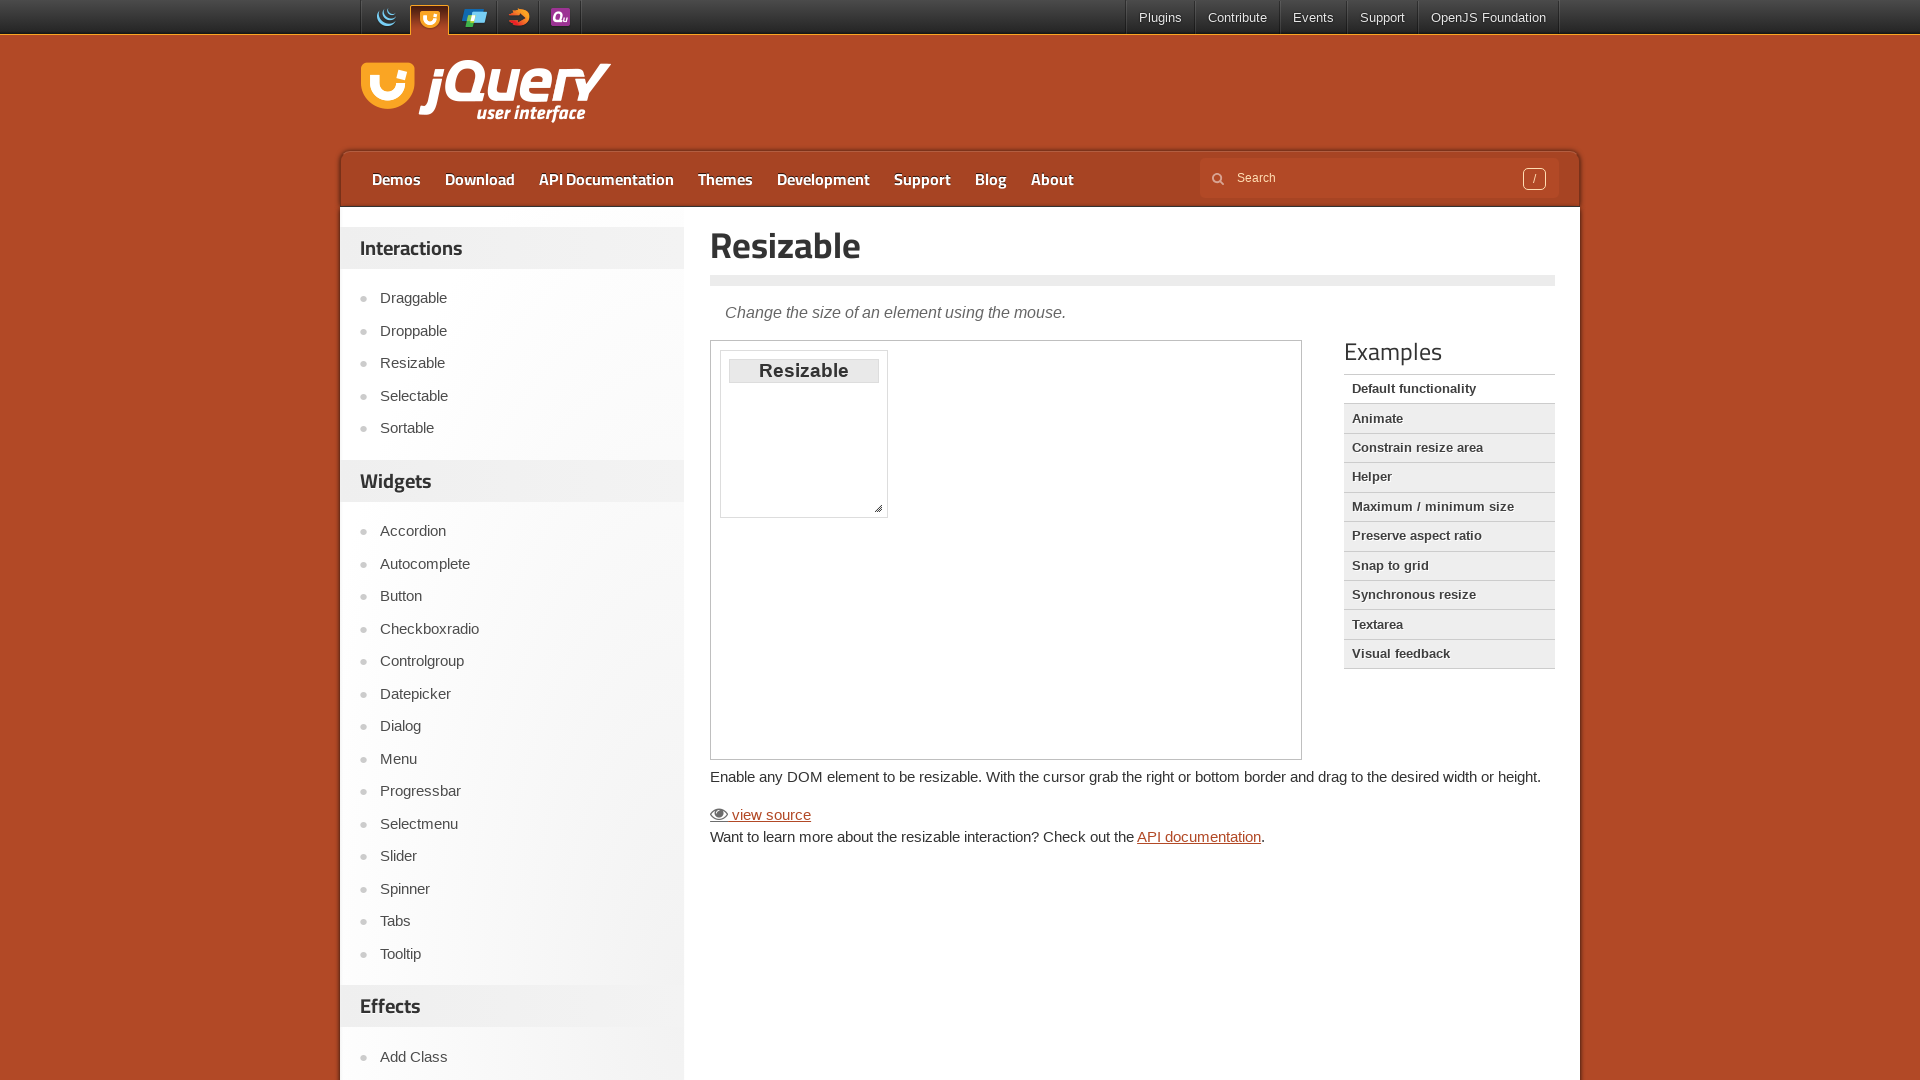

Moved mouse to the center of the resize handle at (878, 508)
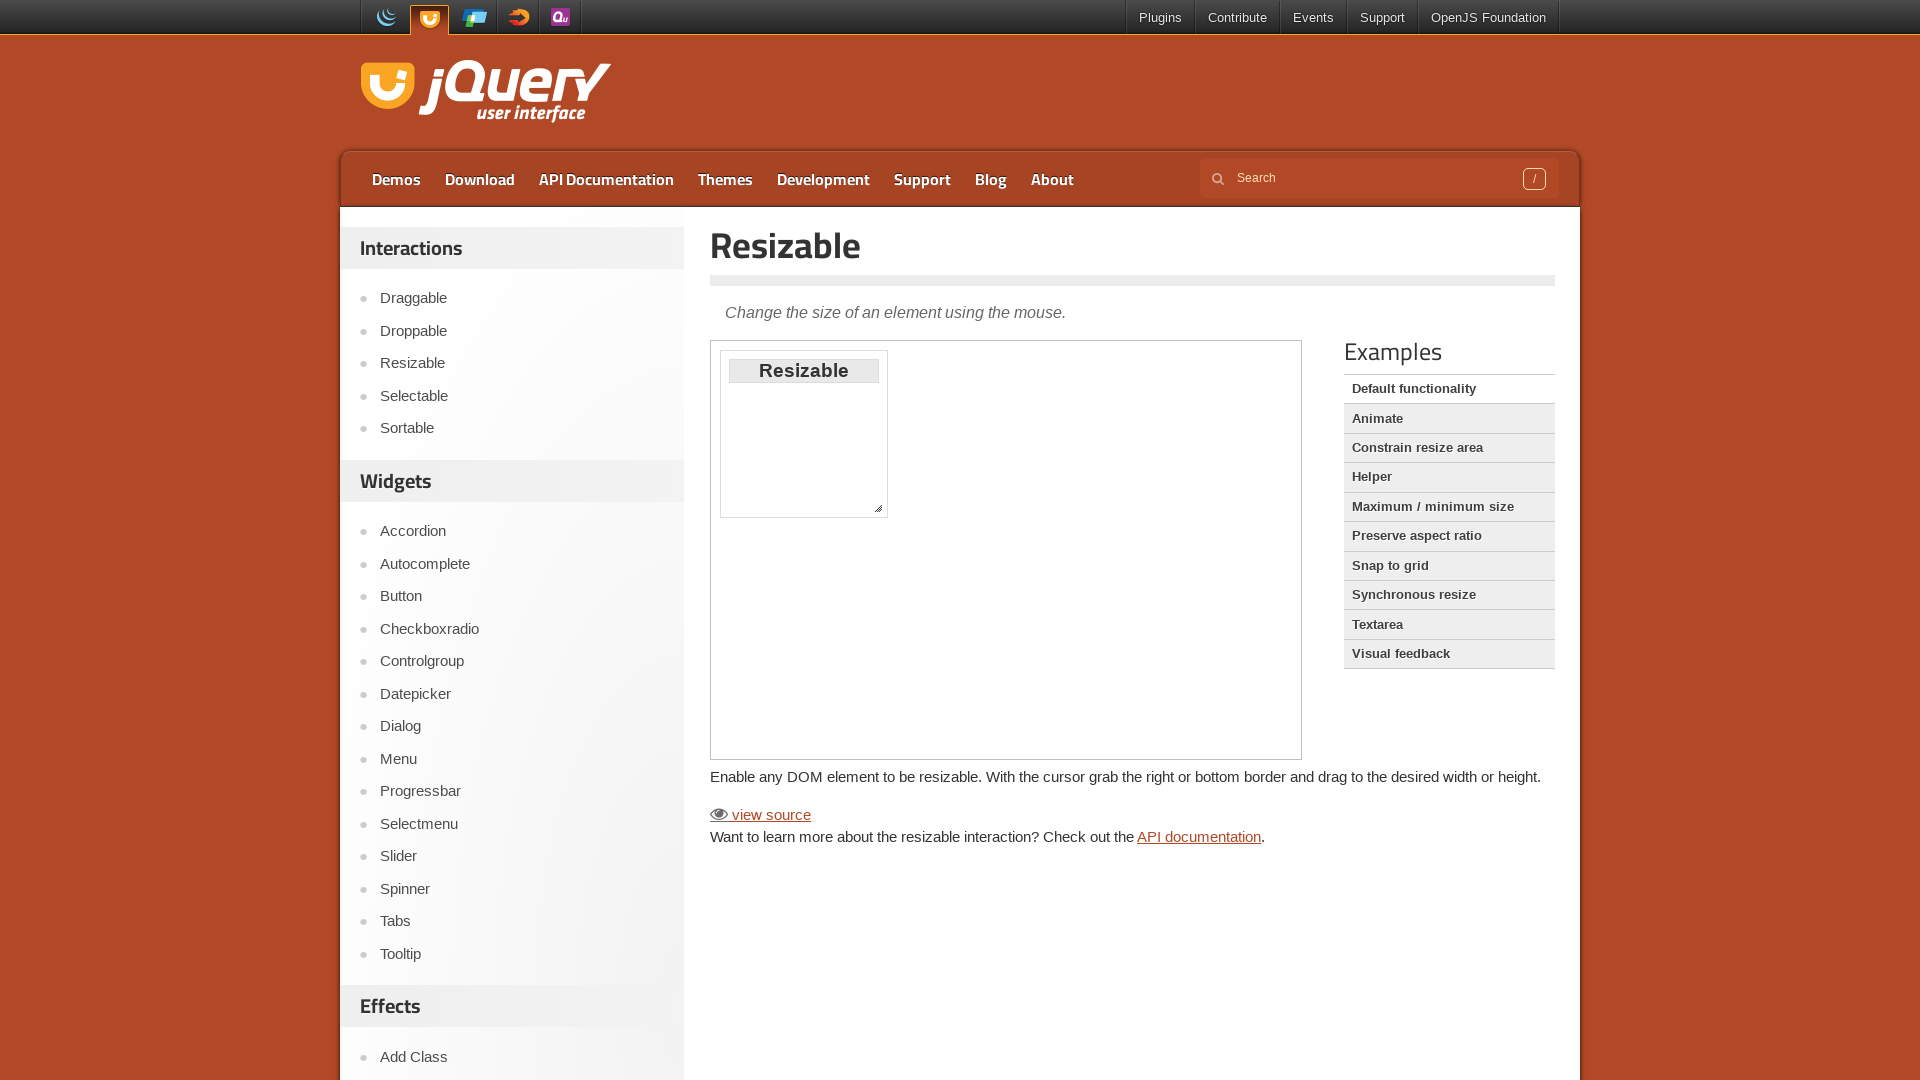

Pressed mouse button down on the resize handle at (878, 508)
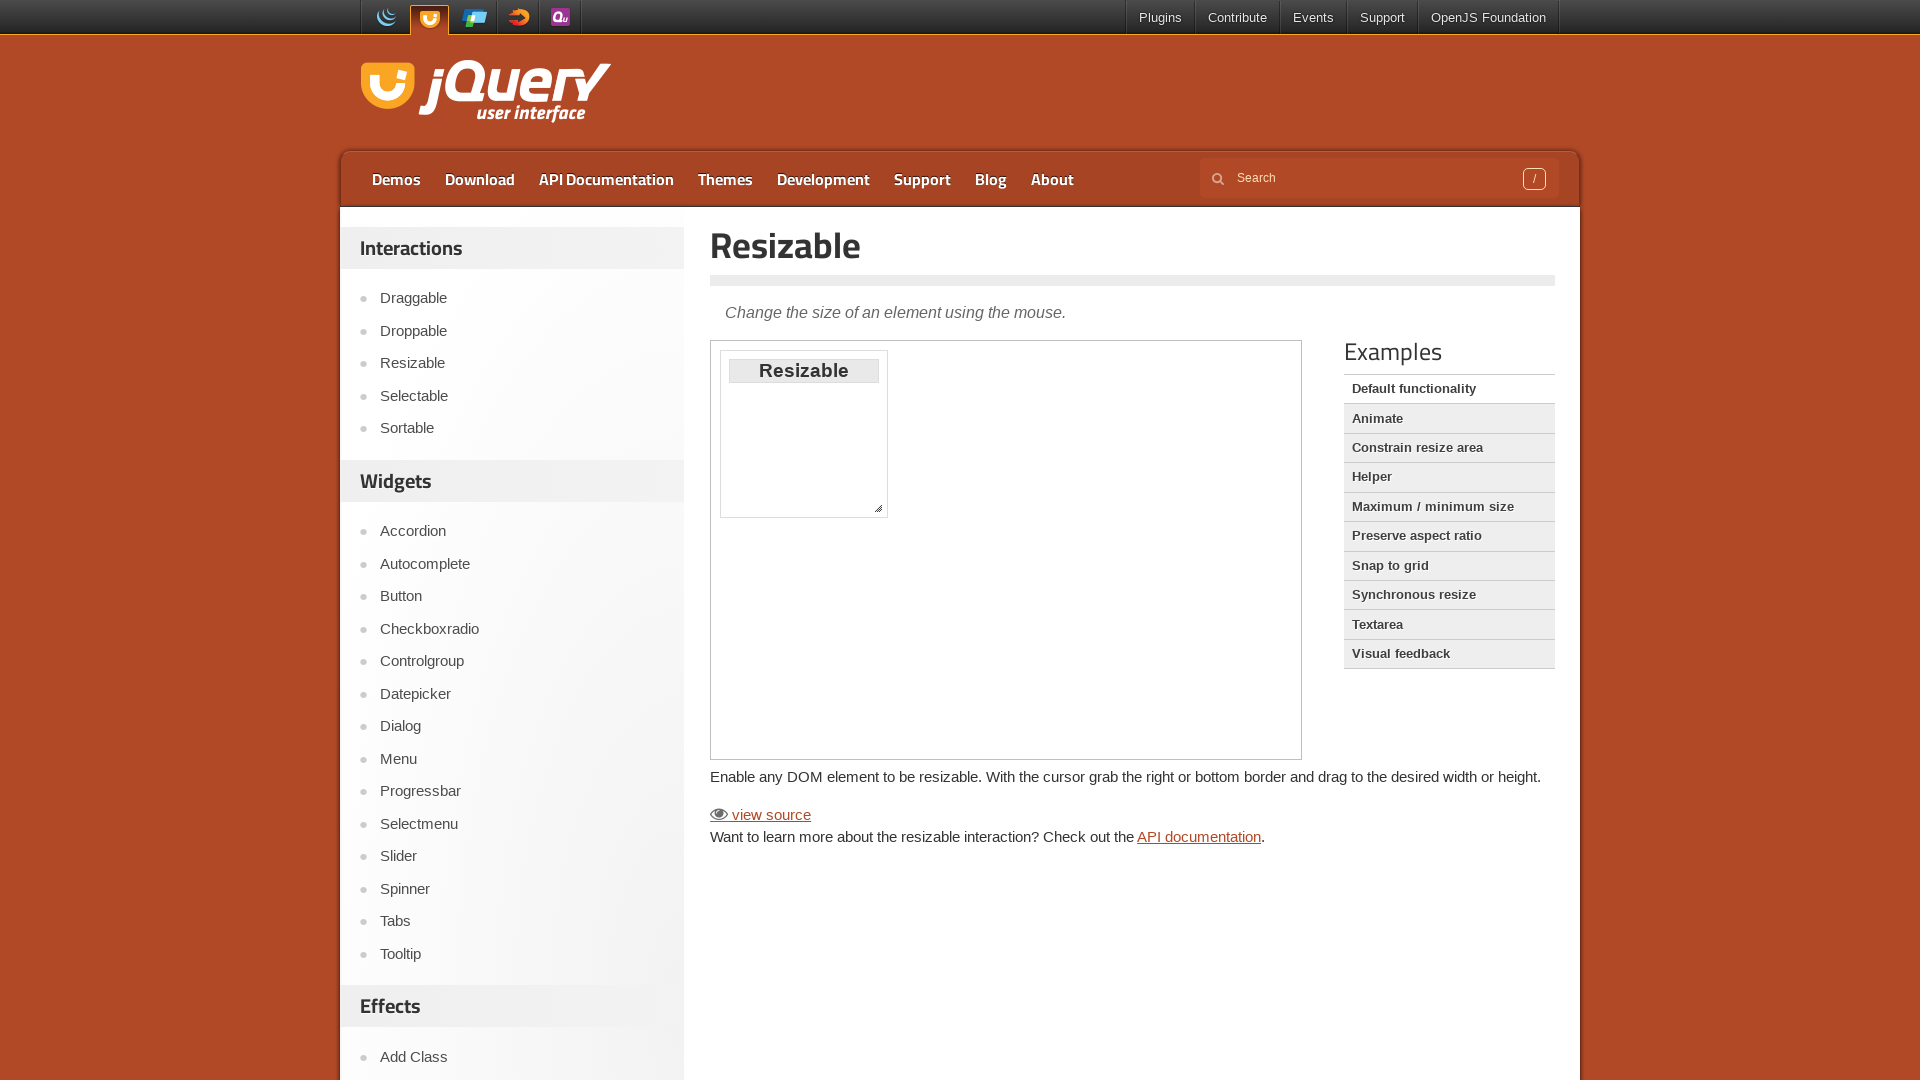

Dragged resize handle 279 pixels right and 127 pixels down at (1157, 635)
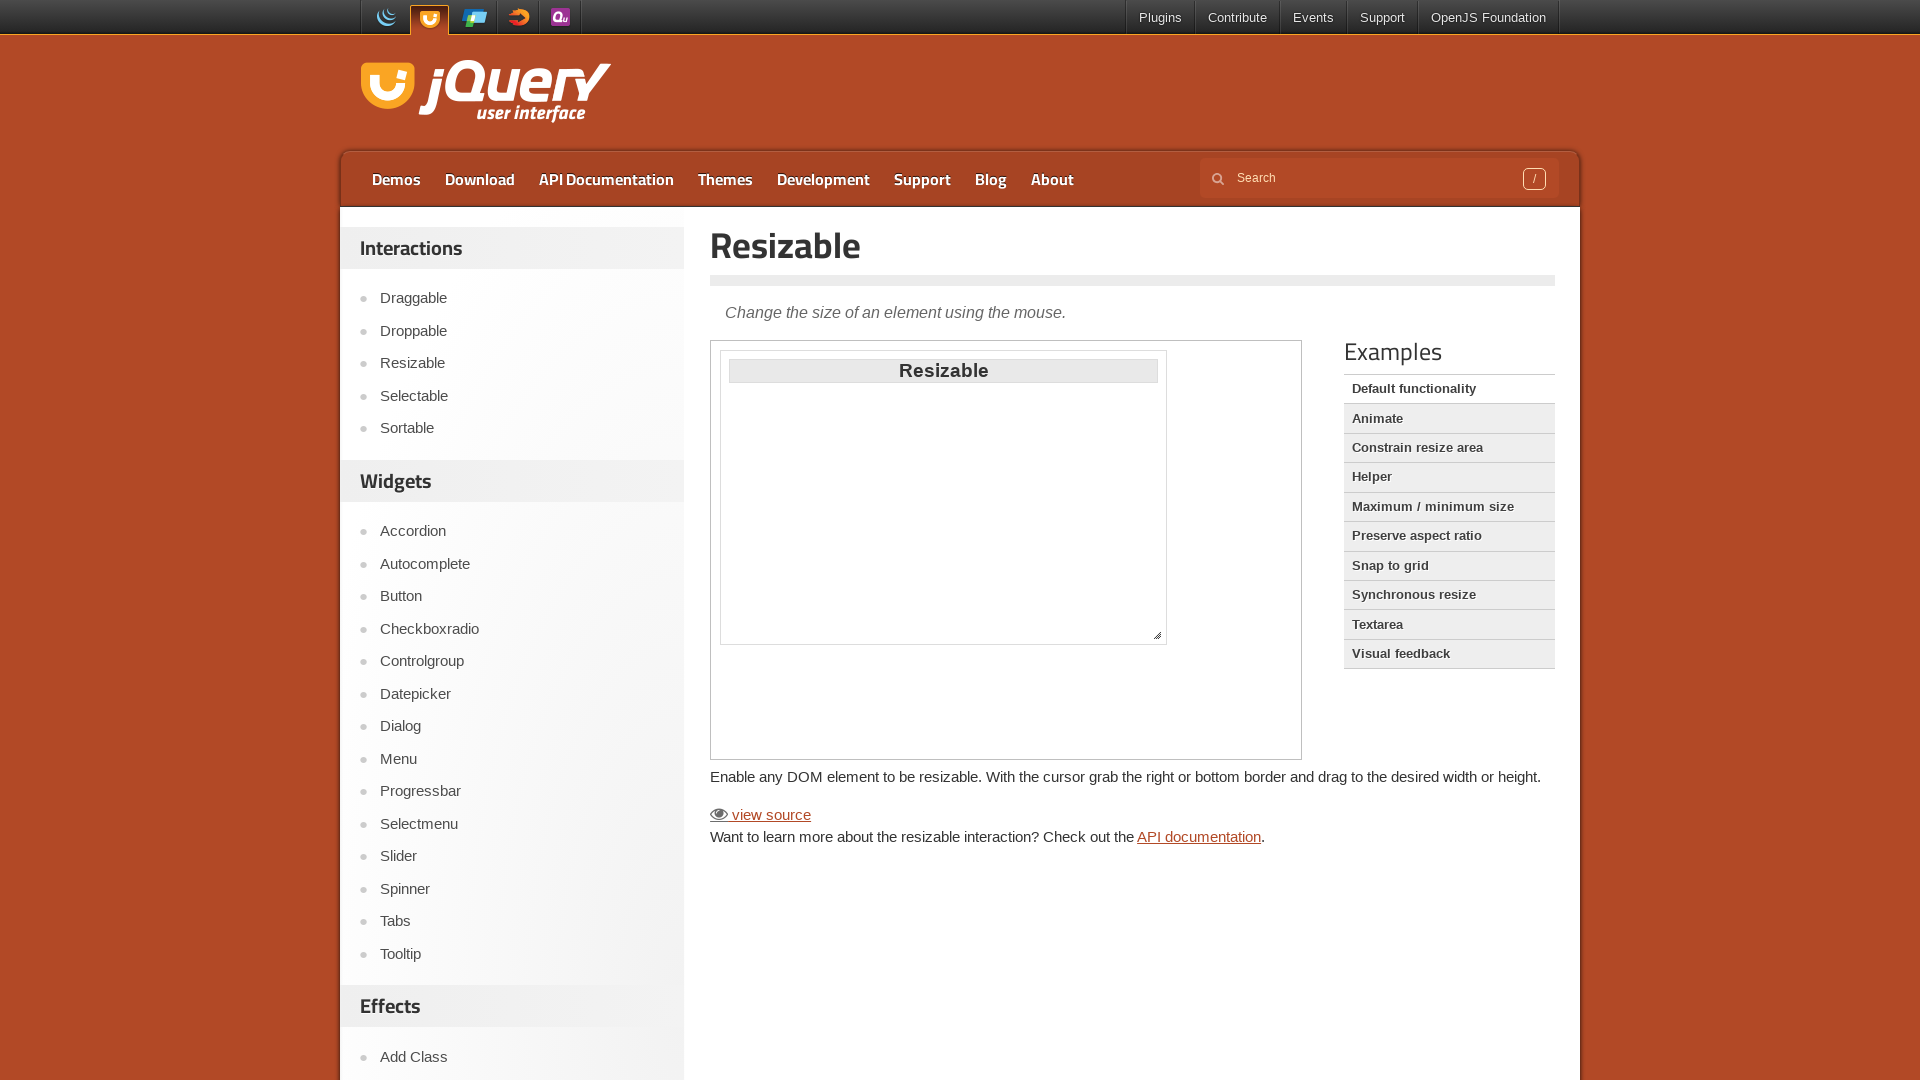

Released mouse button to complete the resize operation at (1157, 635)
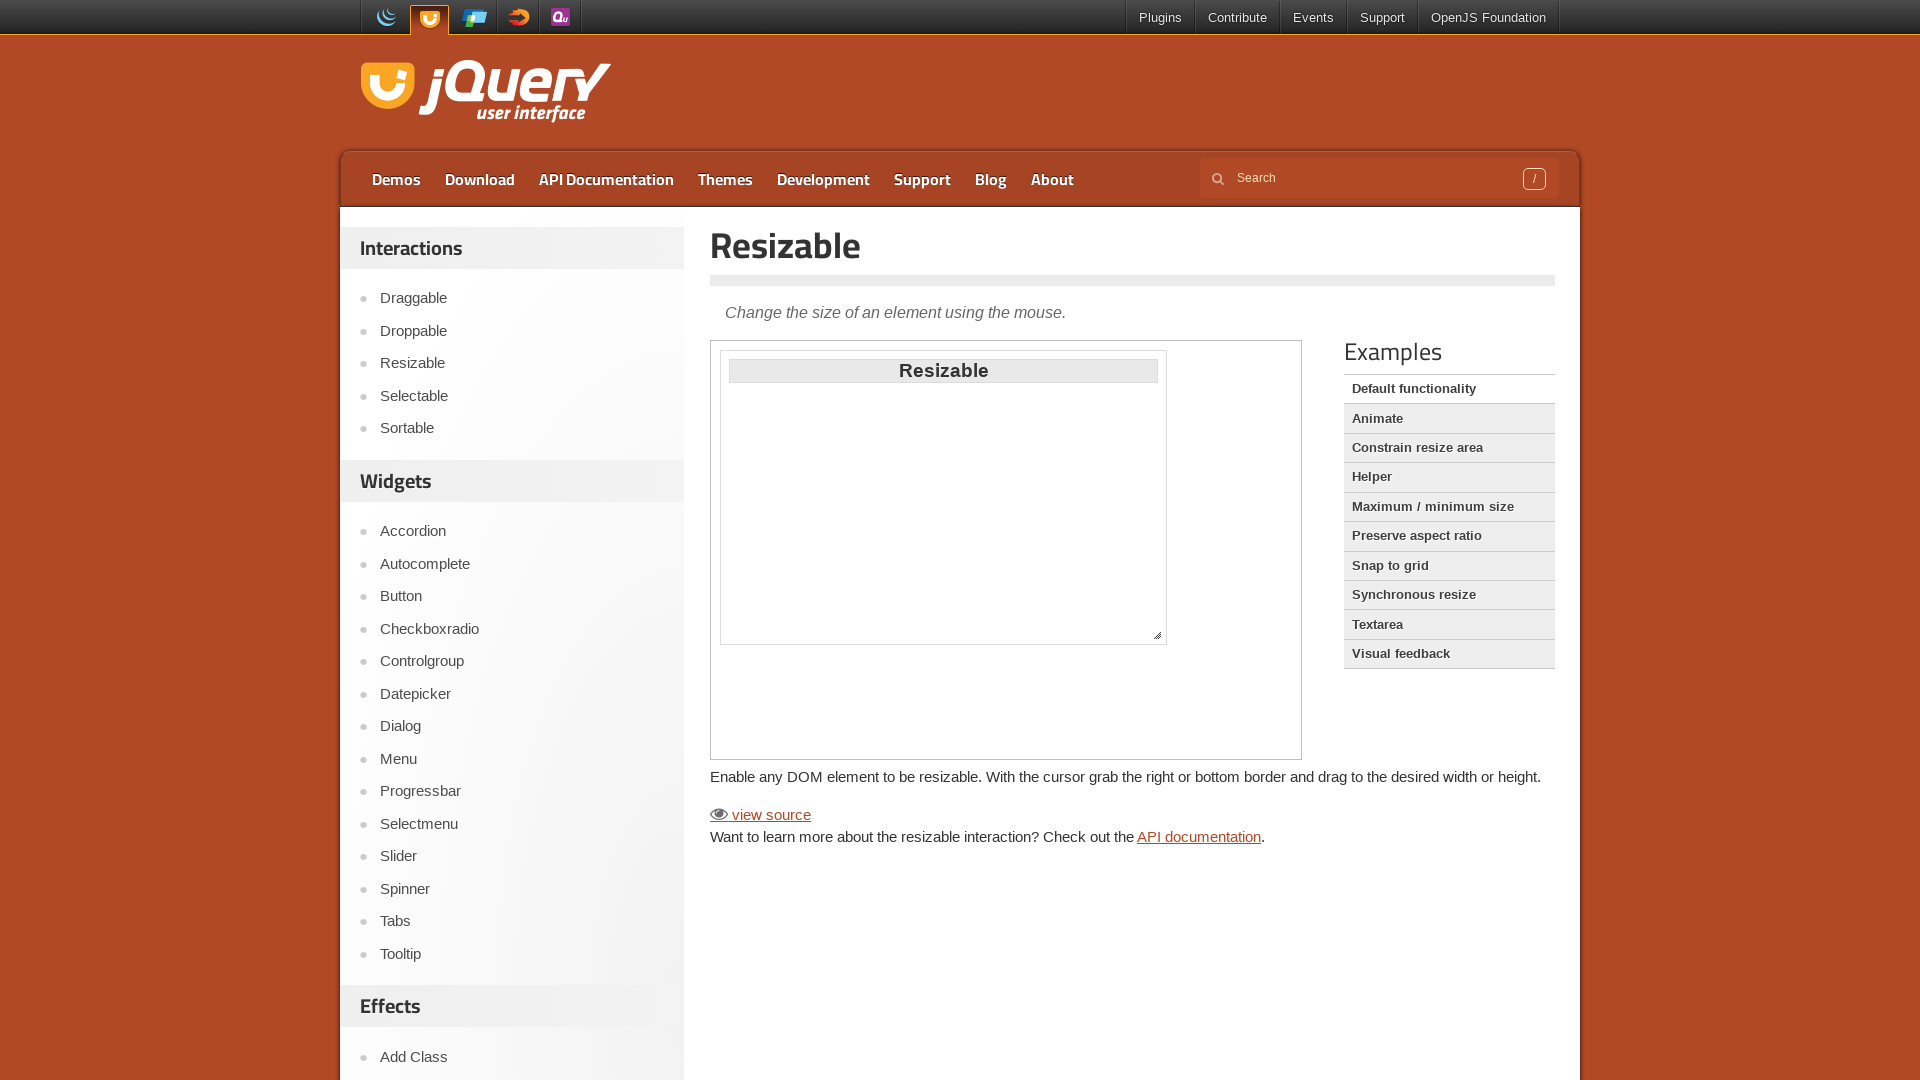

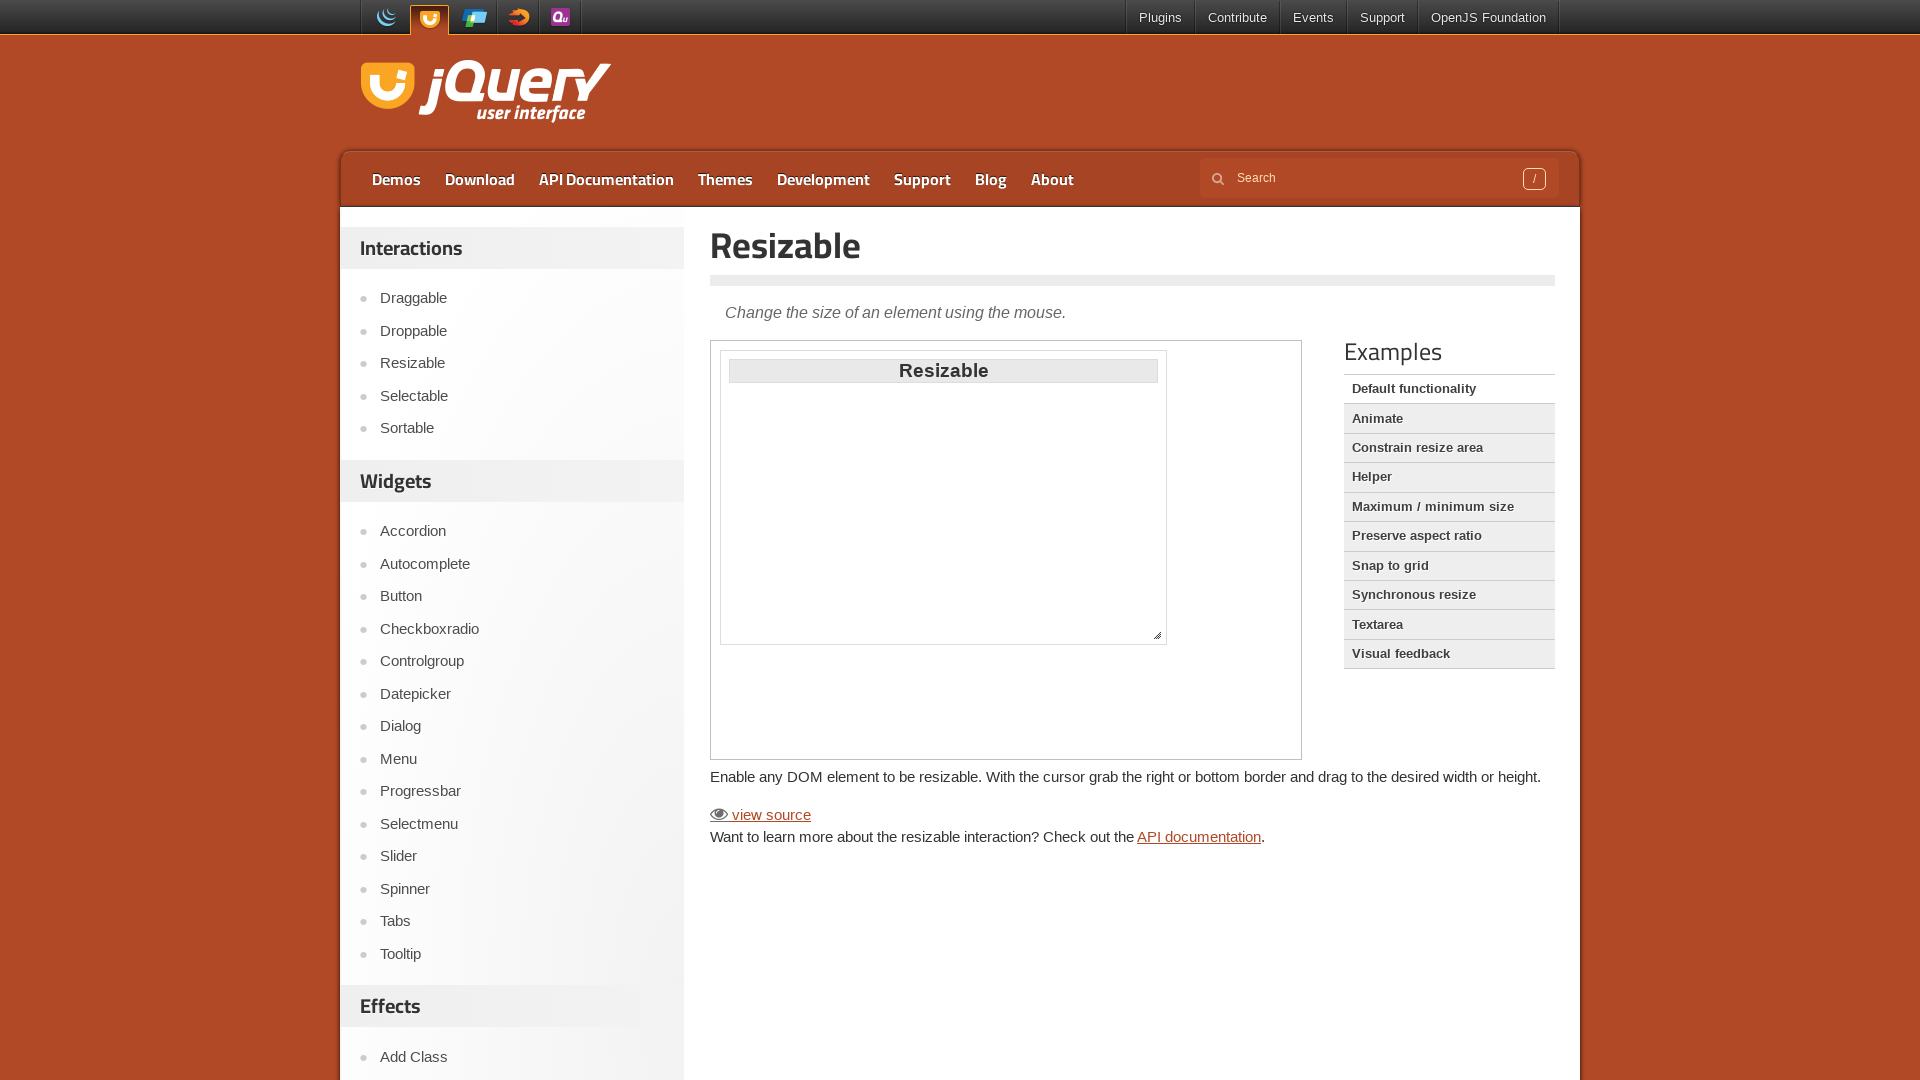